Tests file download functionality by clicking a download button on a file handling test page

Starting URL: https://leafground.com/file.xhtml

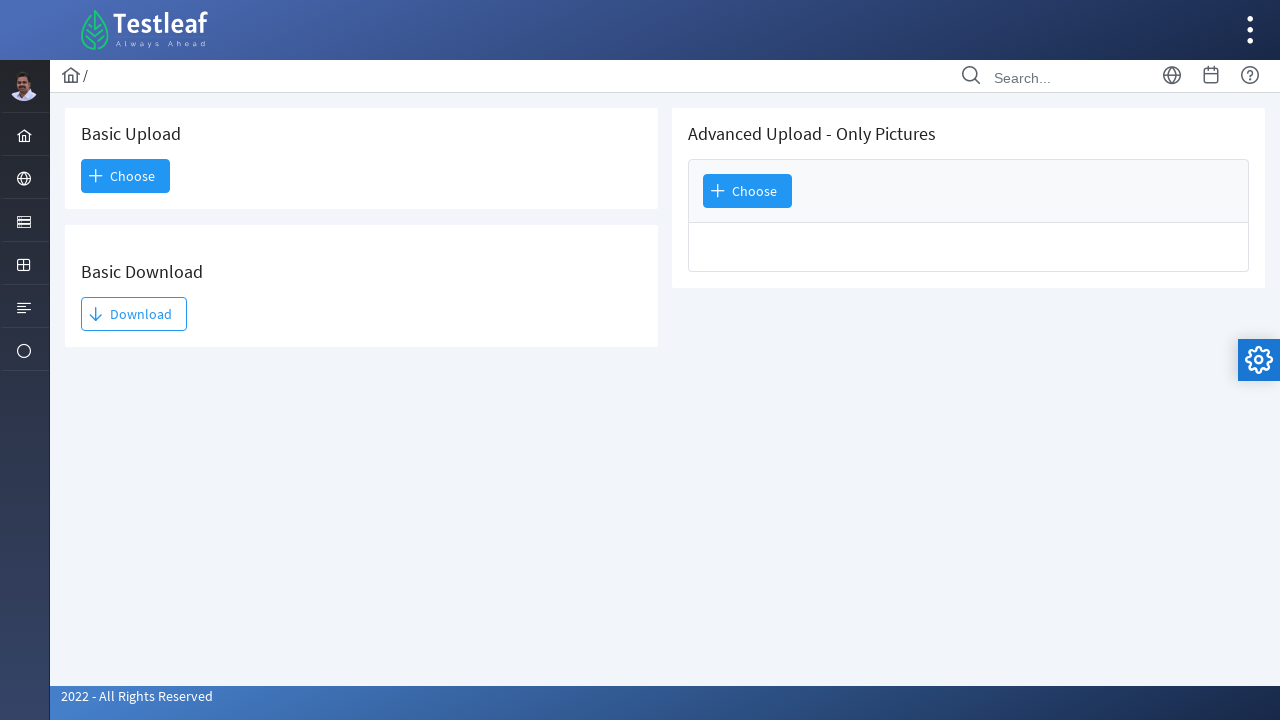

Clicked the download button at (134, 314) on xpath=//*[@id='j_idt93:j_idt95']/span[2]
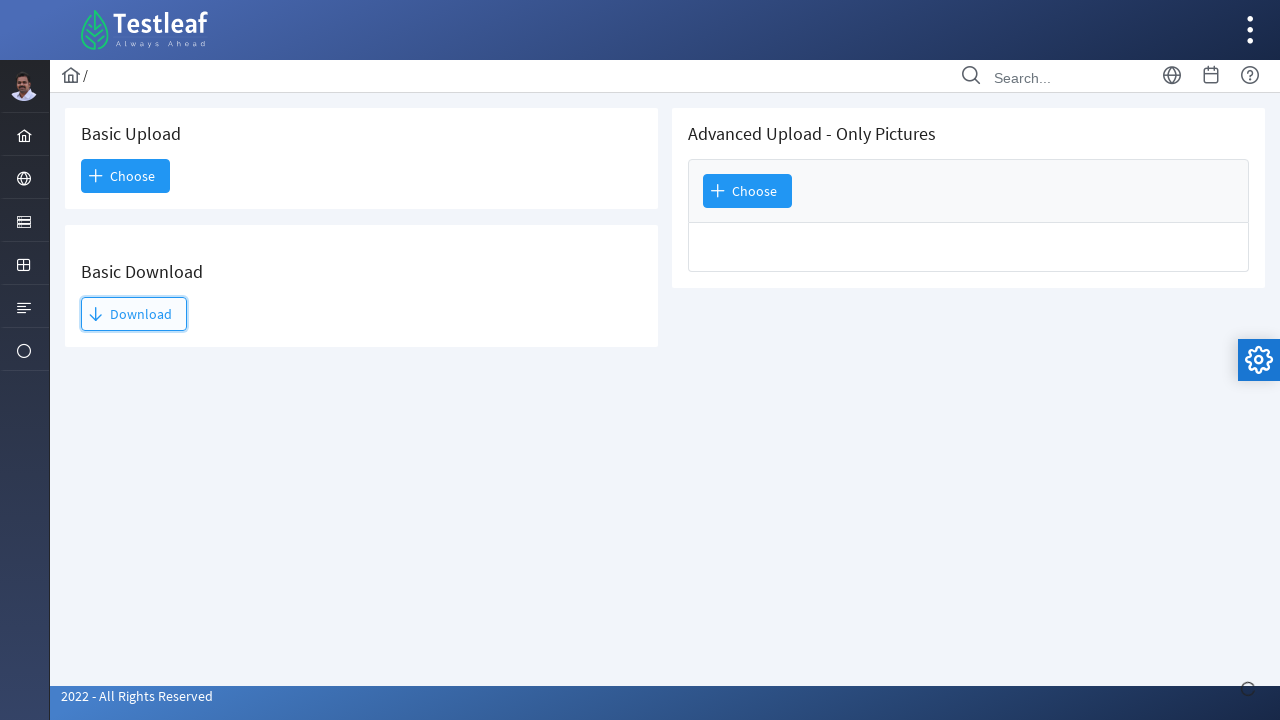

Waited for download to initiate
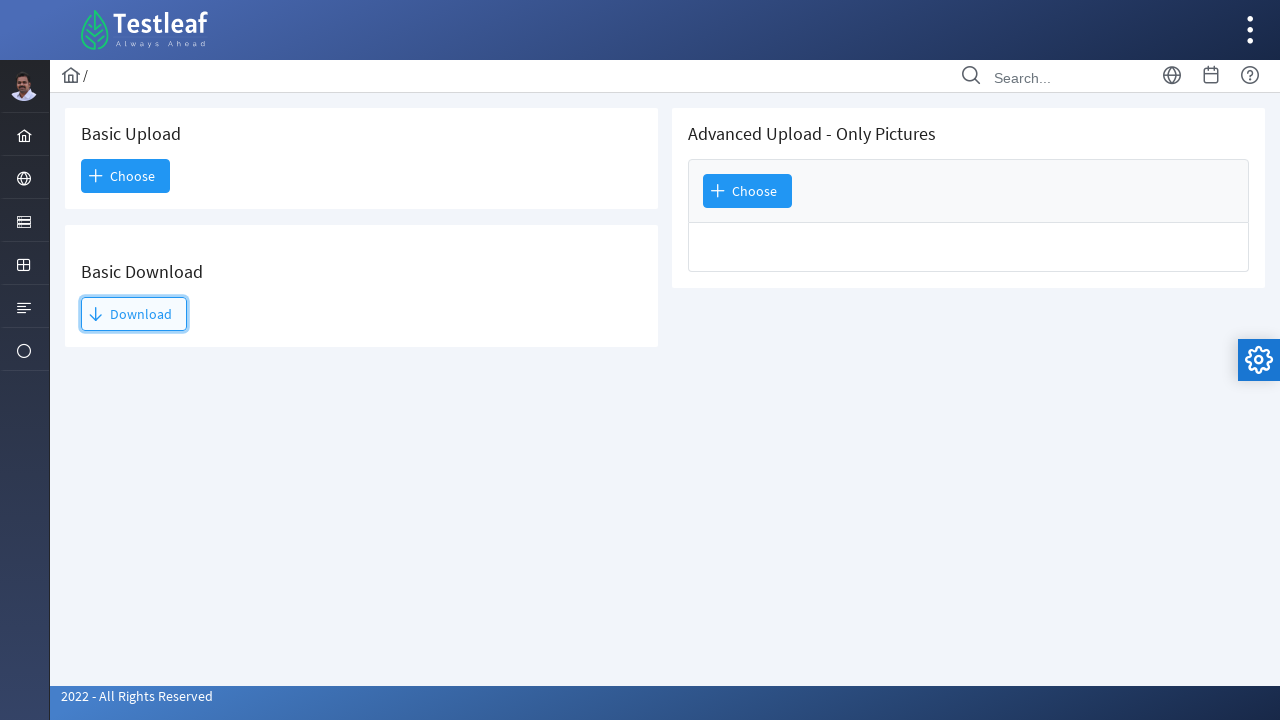

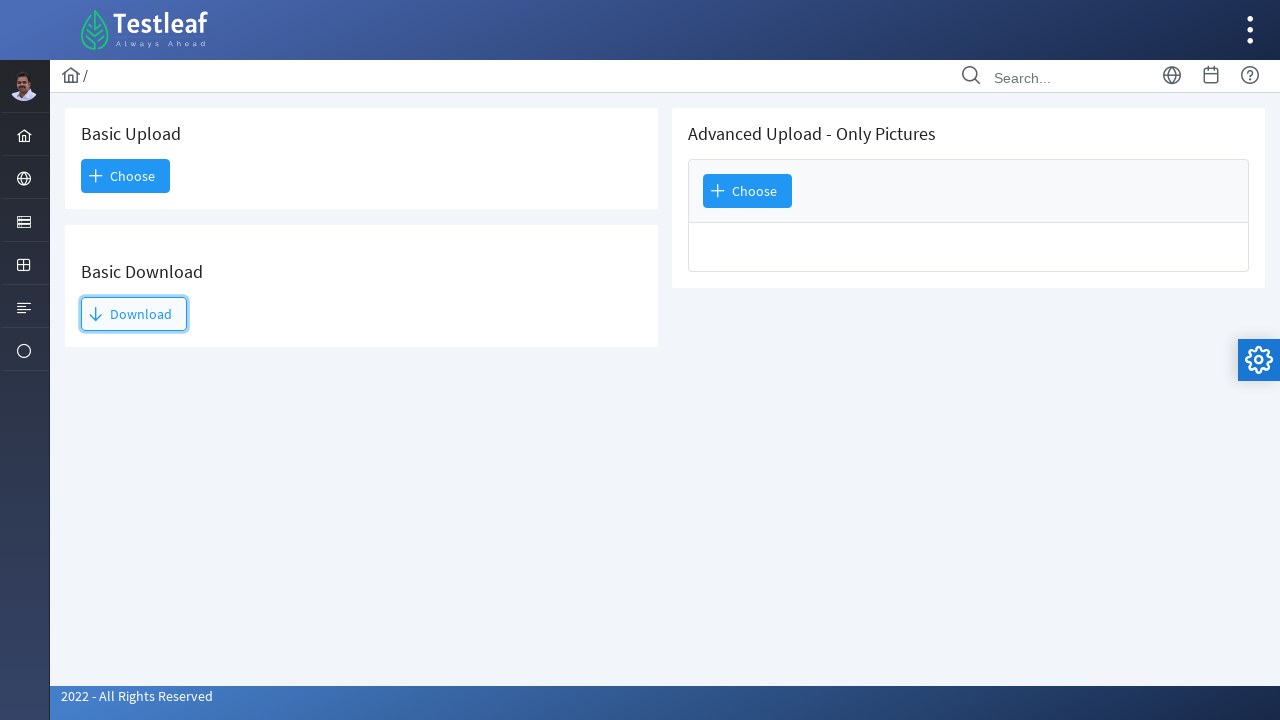